Tests the Python.org search functionality by entering "pycon" in the search box, submitting the form, and verifying that results are returned.

Starting URL: http://www.python.org

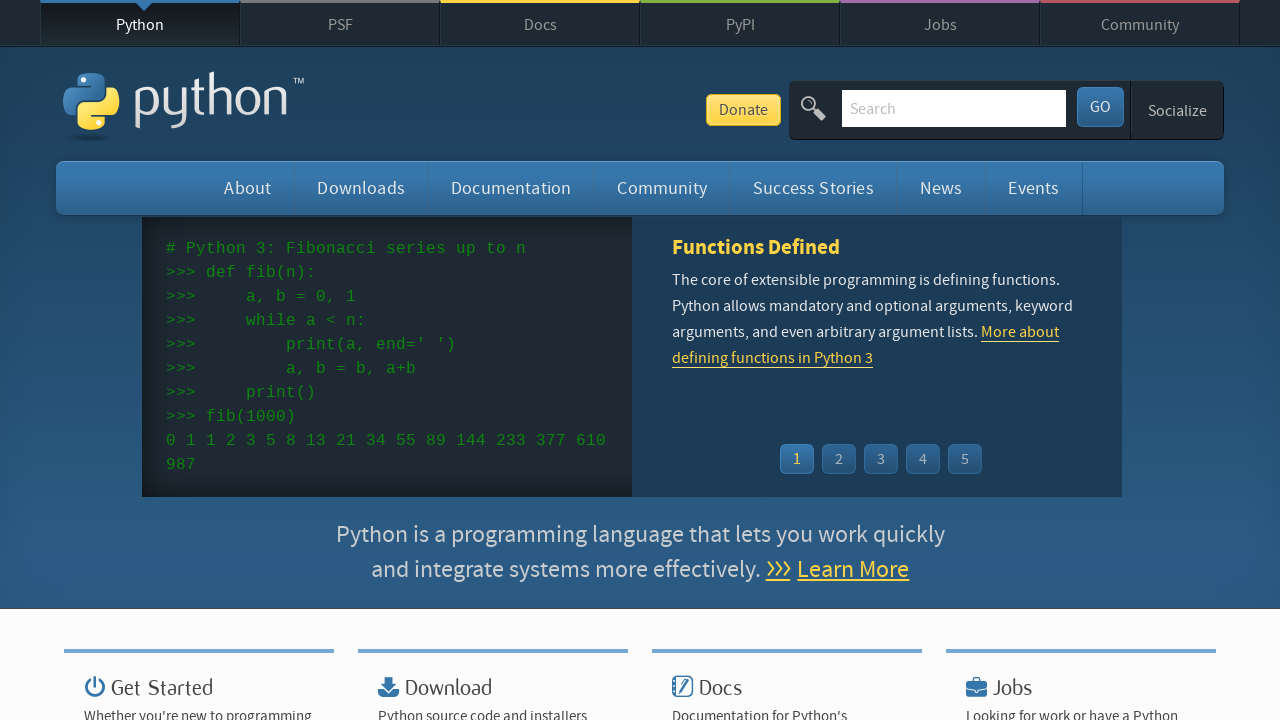

Verified 'Python' is in page title
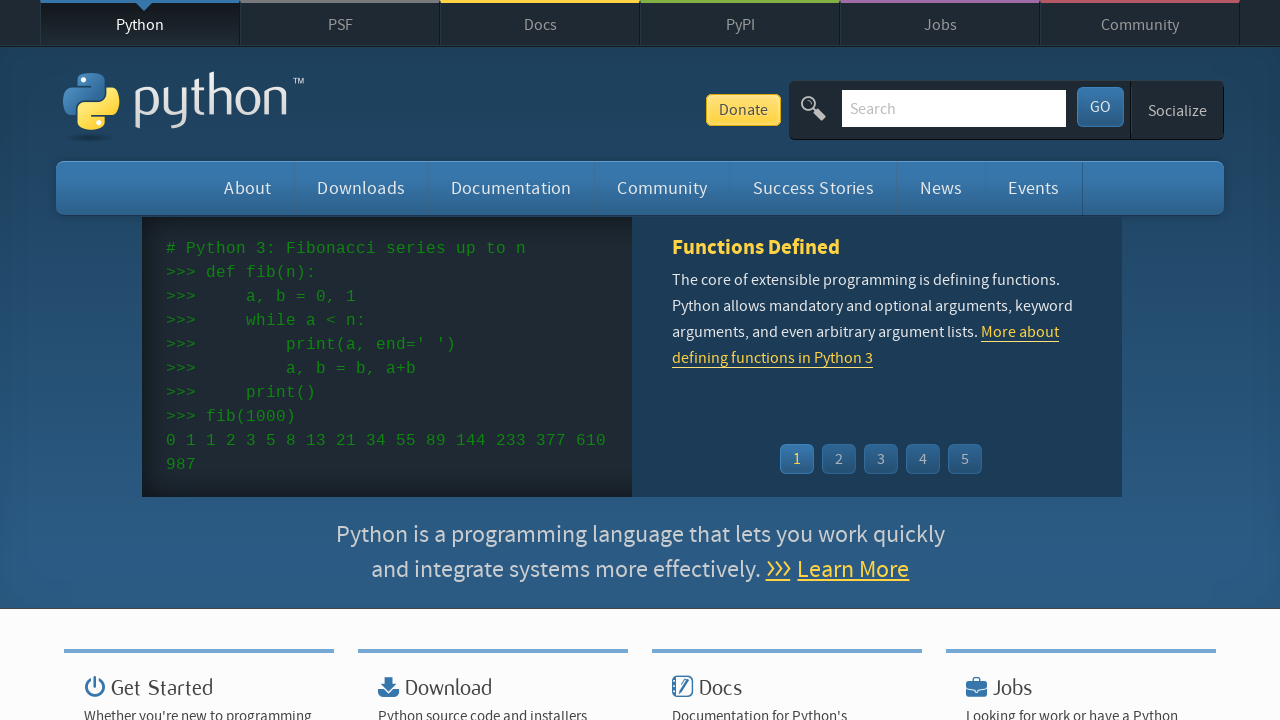

Located search input box
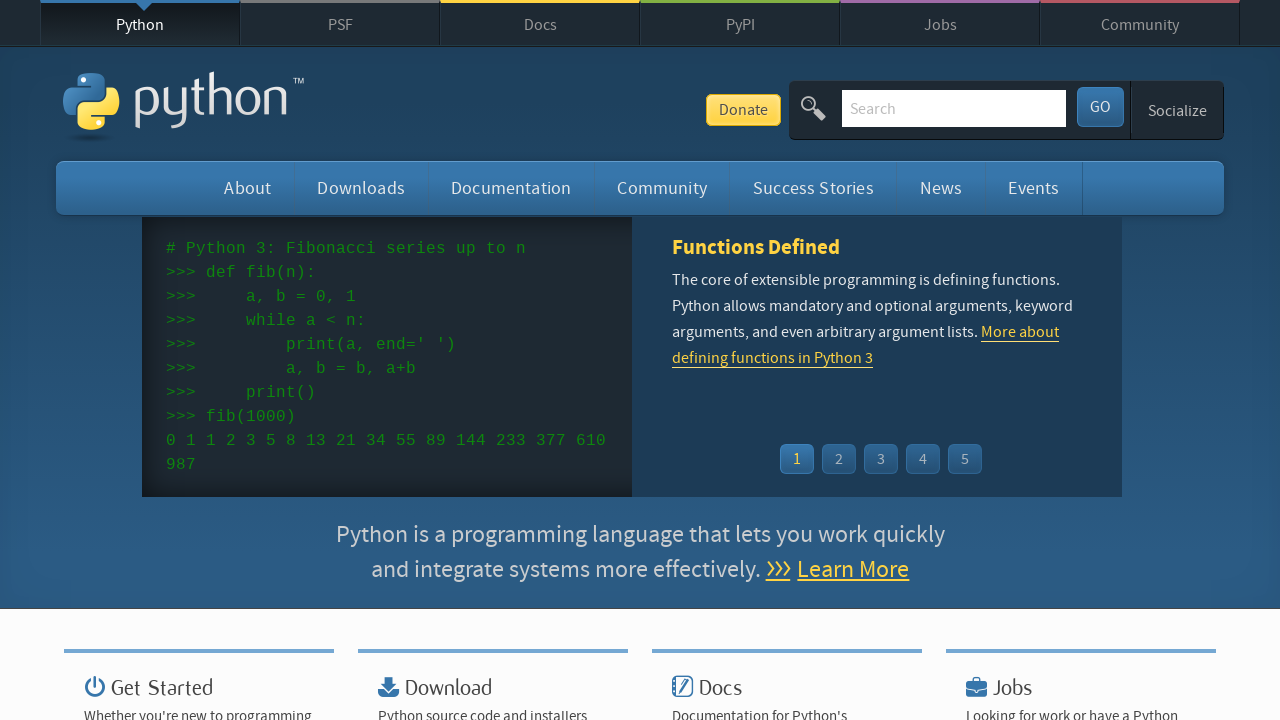

Cleared search input box on input[name='q']
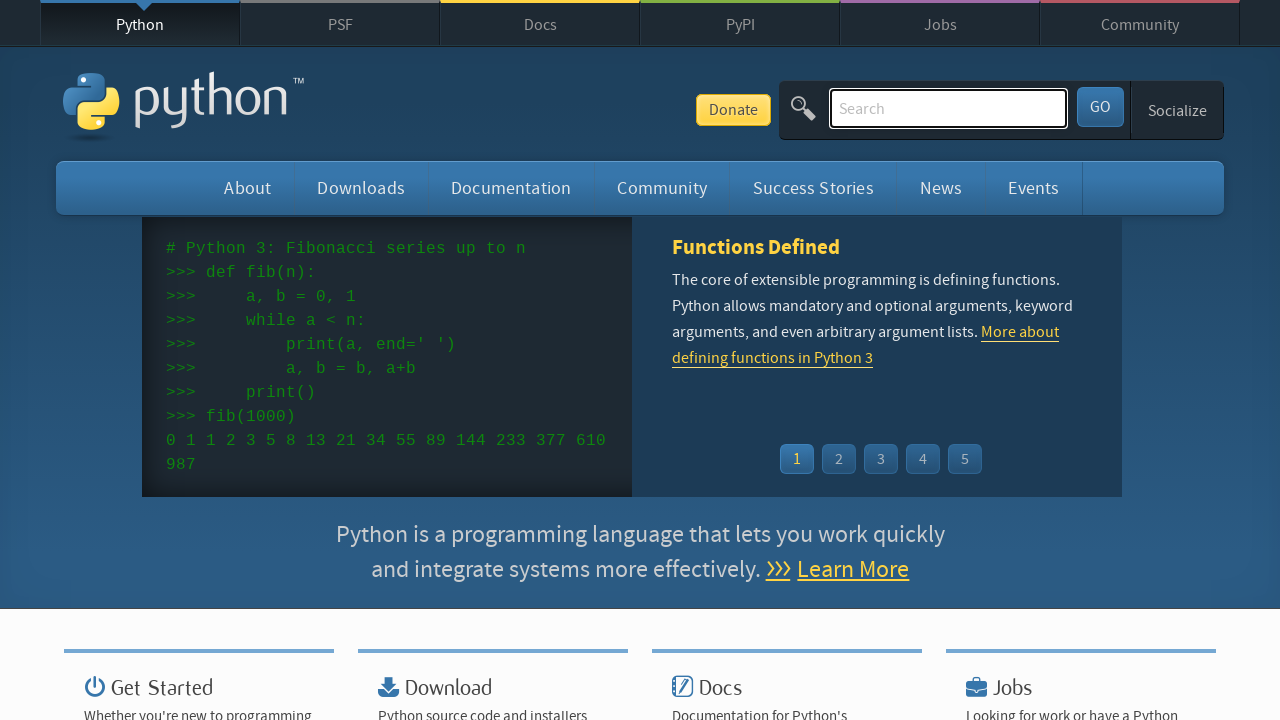

Filled search box with 'pycon' on input[name='q']
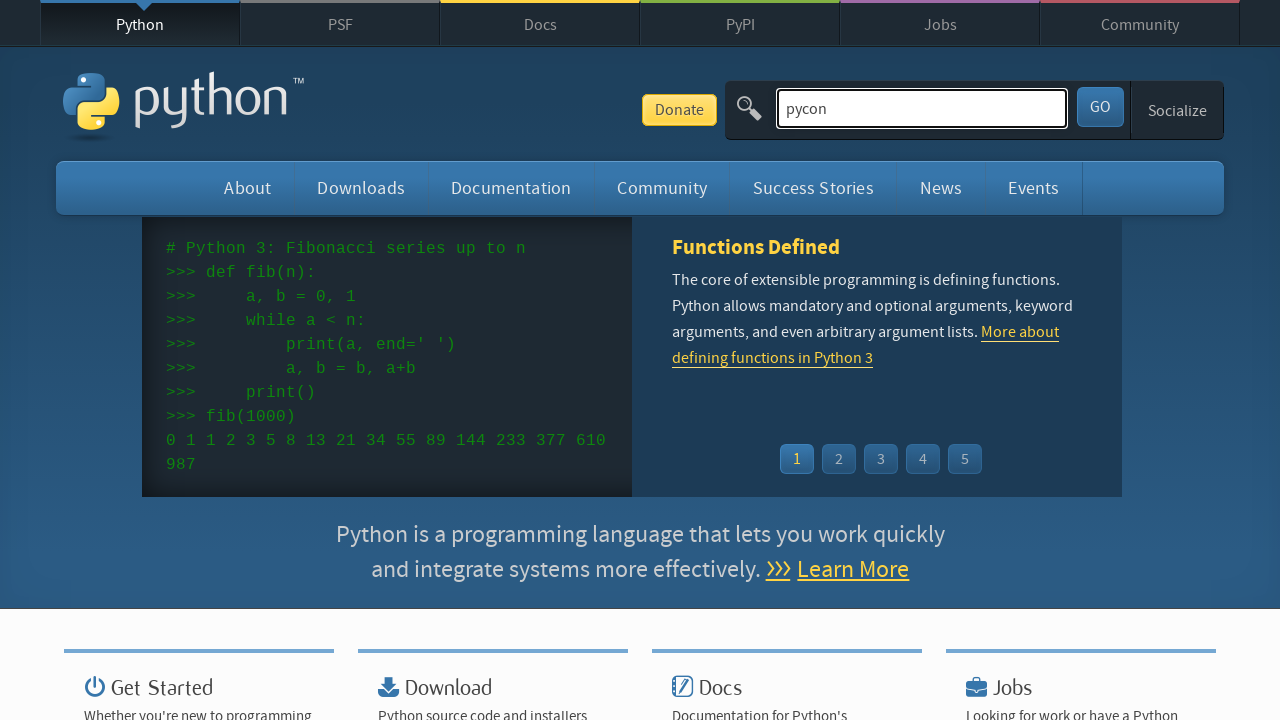

Pressed Enter to submit search form on input[name='q']
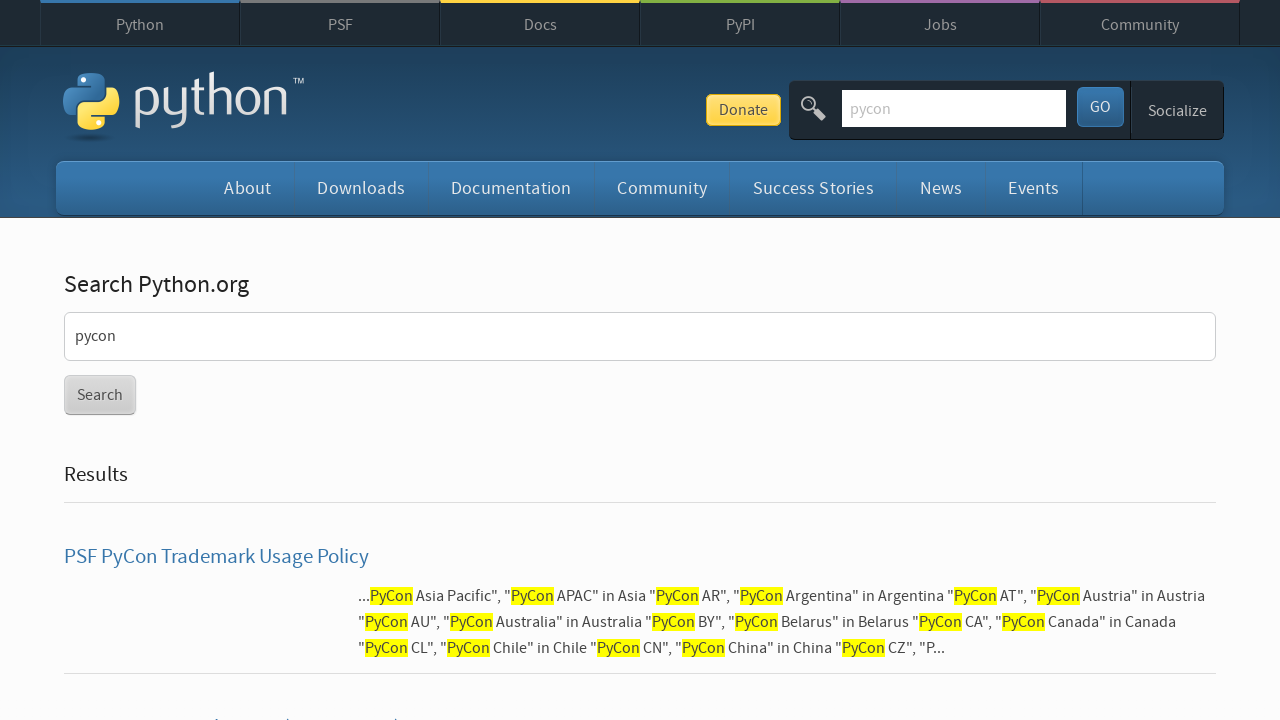

Waited for page to reach network idle state
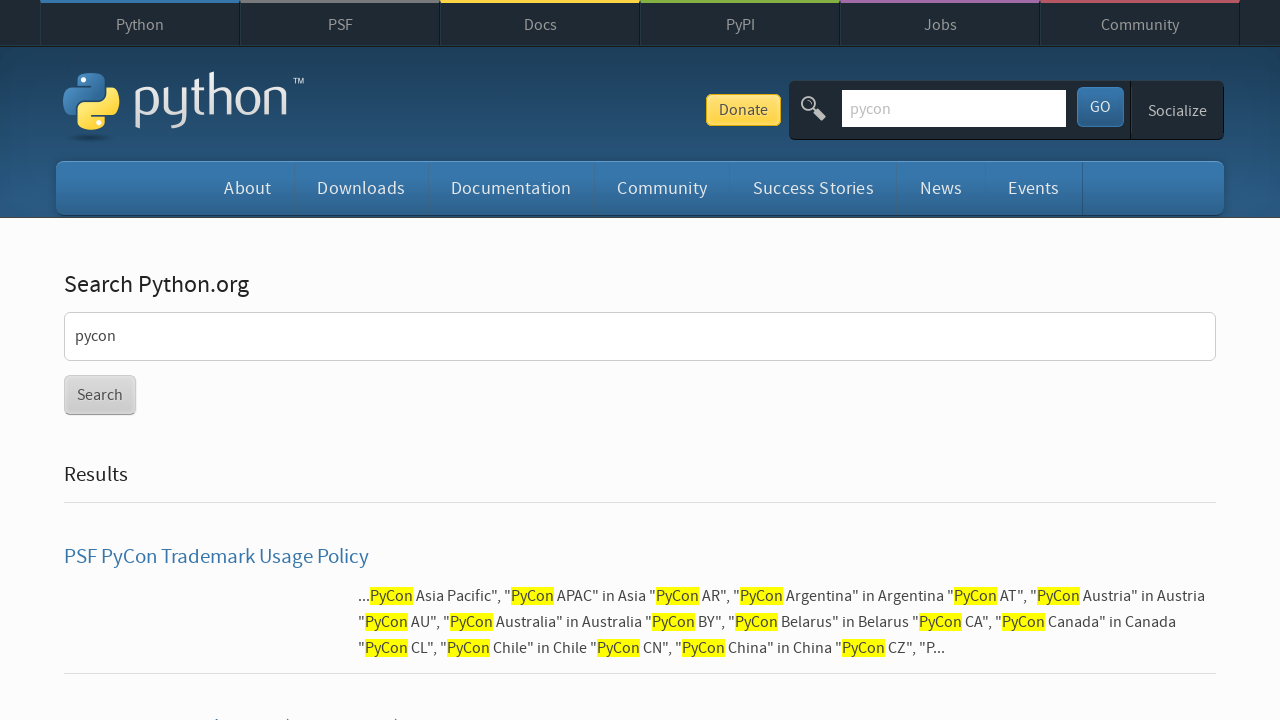

Verified search results are present (no 'No results found' message)
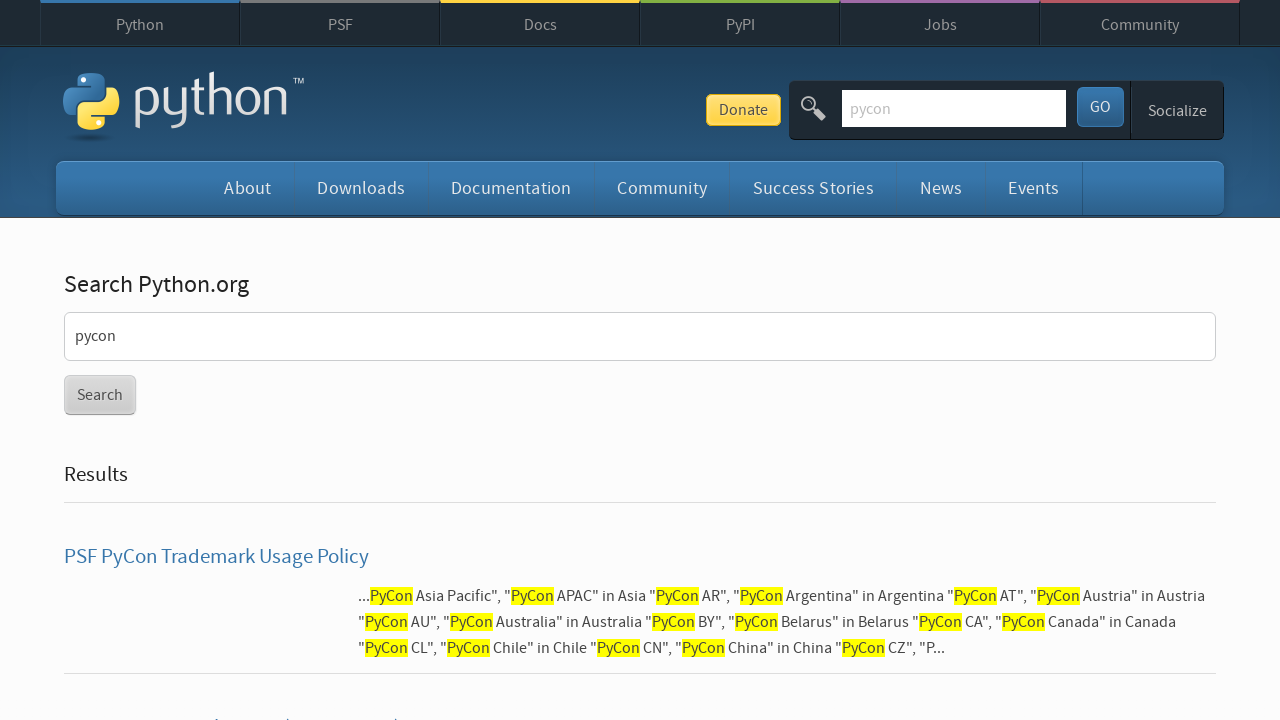

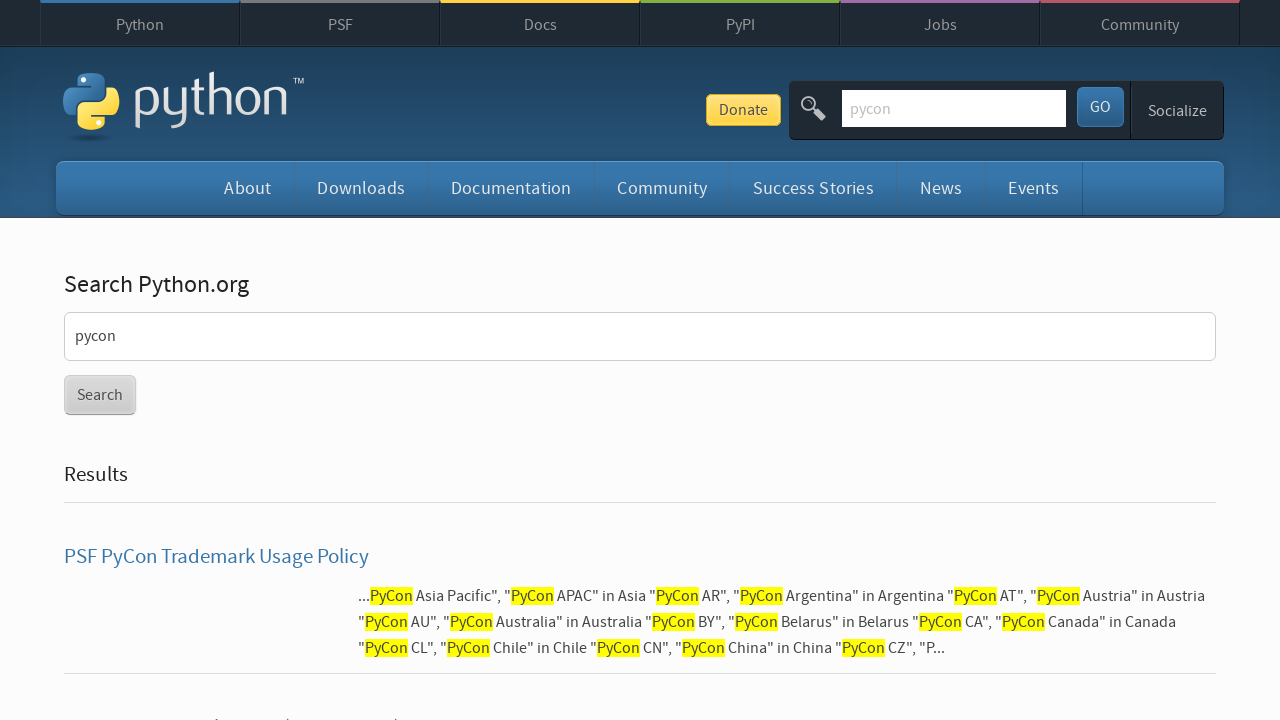